Tests editing a todo item by double-clicking, changing the text, and pressing Enter

Starting URL: https://demo.playwright.dev/todomvc

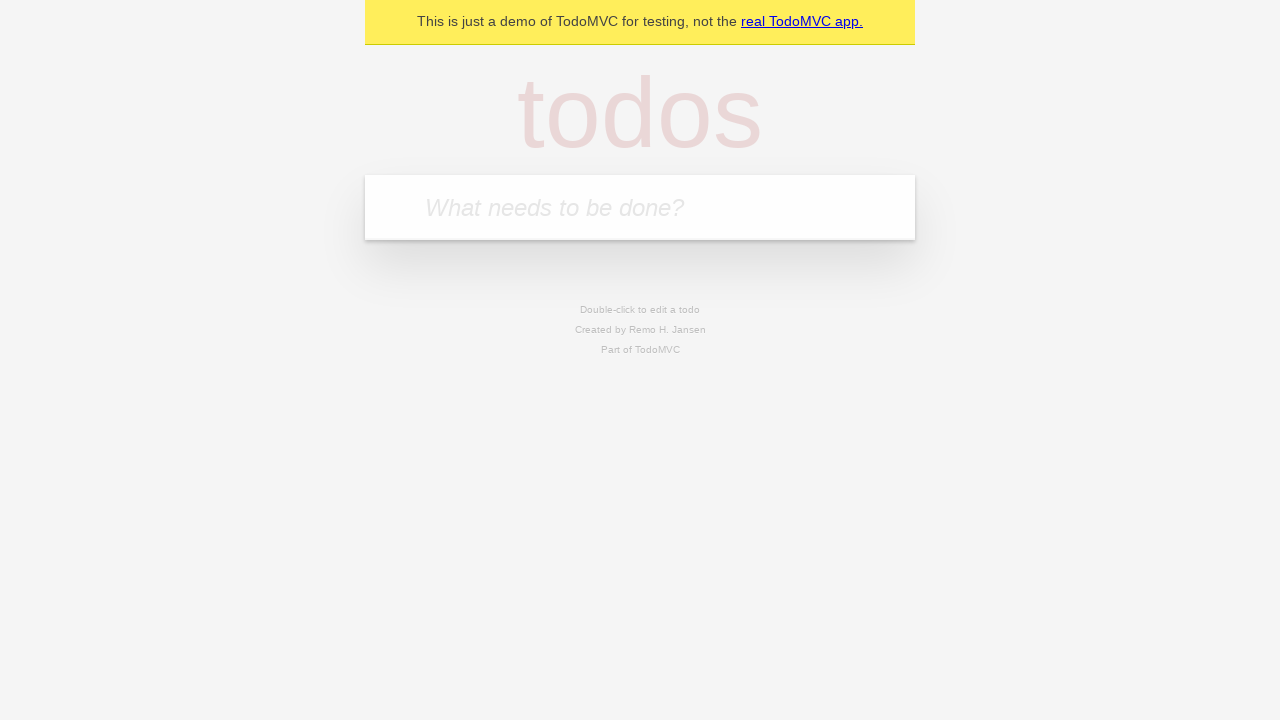

Filled todo input with 'buy some cheese' on internal:attr=[placeholder="What needs to be done?"i]
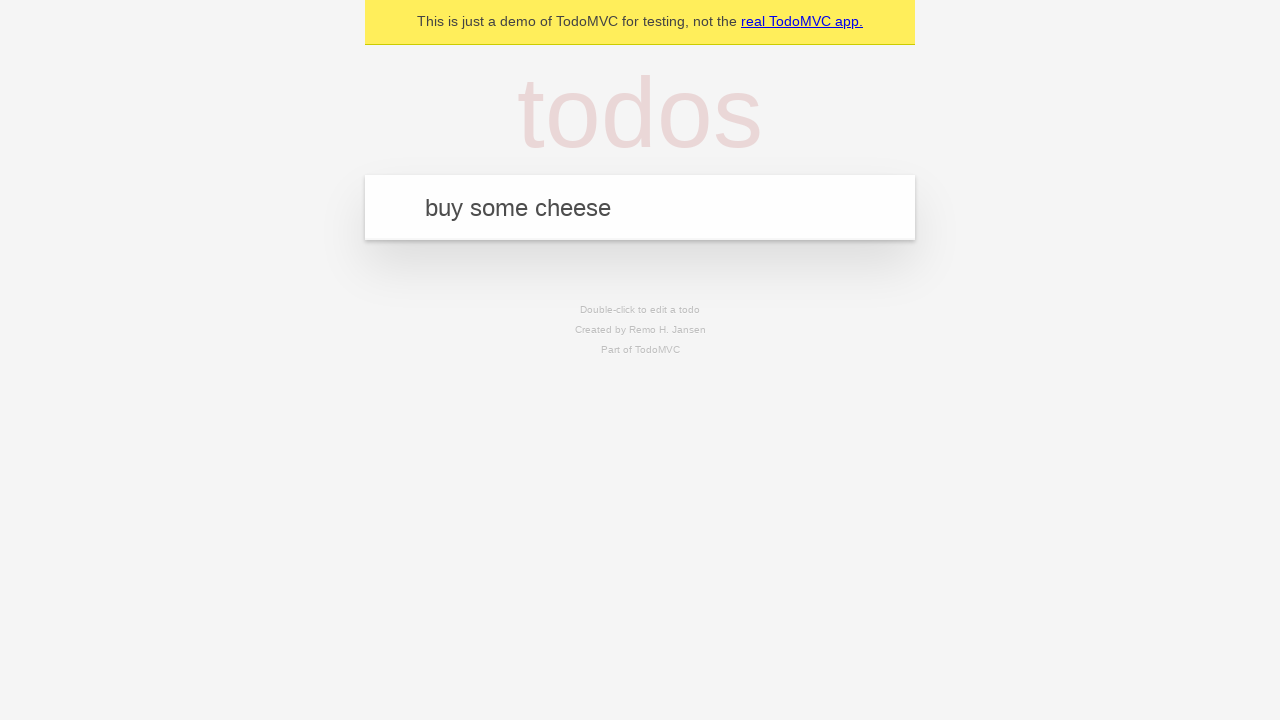

Pressed Enter to add todo 'buy some cheese' on internal:attr=[placeholder="What needs to be done?"i]
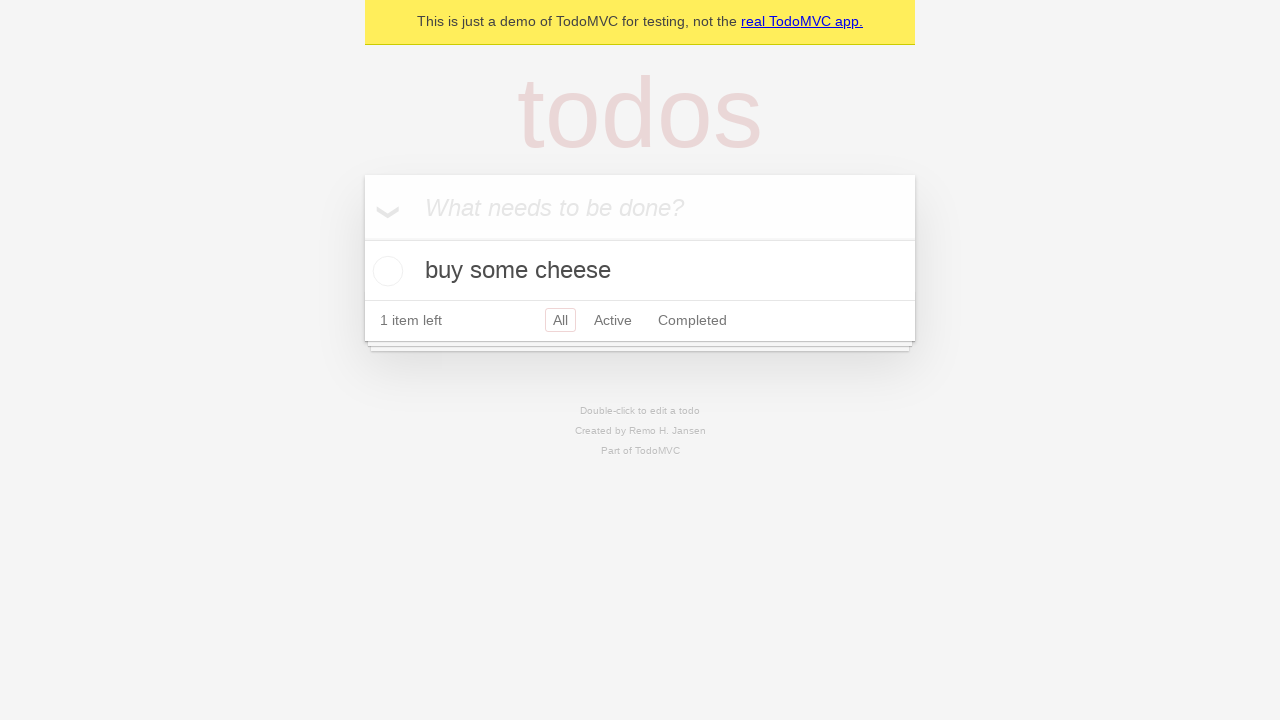

Filled todo input with 'feed the cat' on internal:attr=[placeholder="What needs to be done?"i]
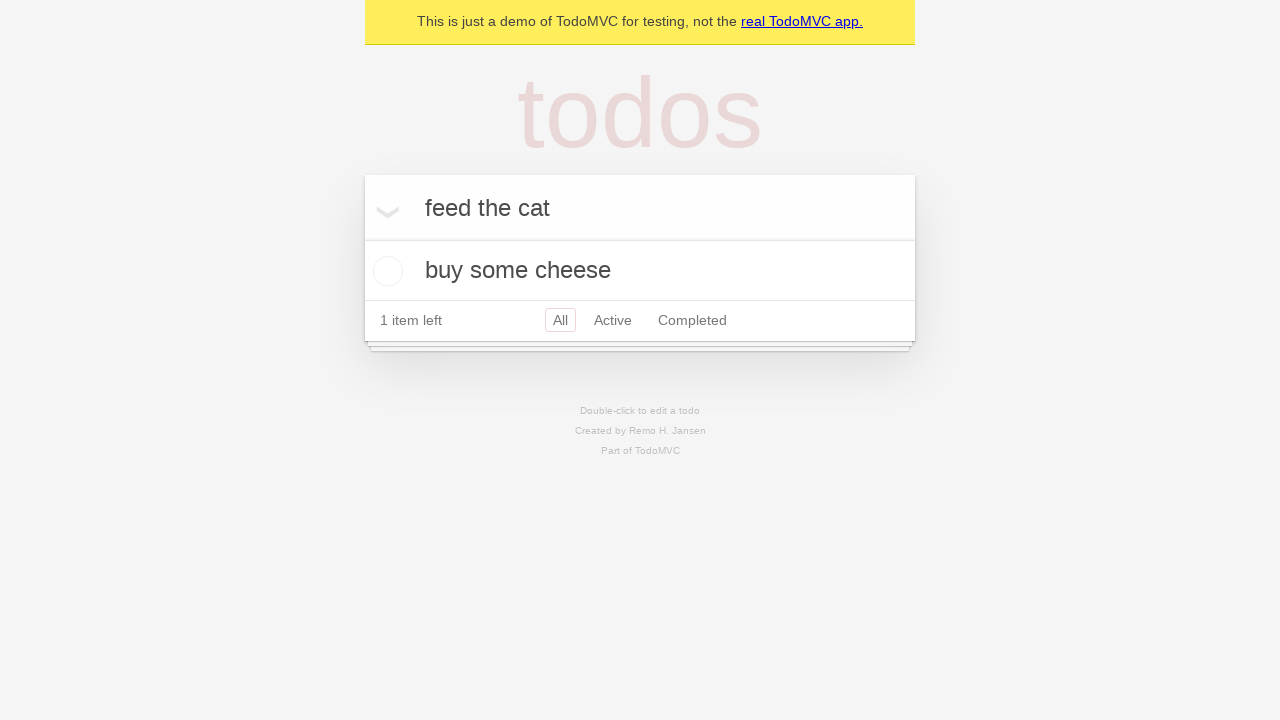

Pressed Enter to add todo 'feed the cat' on internal:attr=[placeholder="What needs to be done?"i]
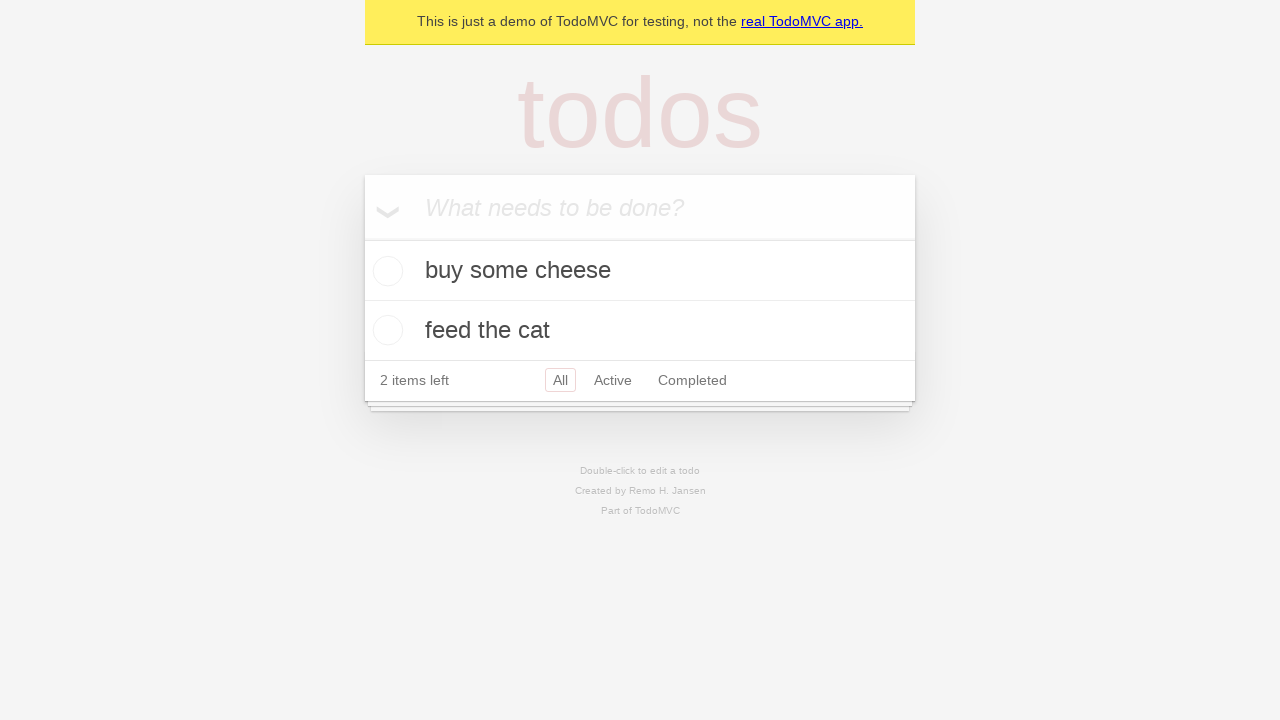

Filled todo input with 'book a doctors appointment' on internal:attr=[placeholder="What needs to be done?"i]
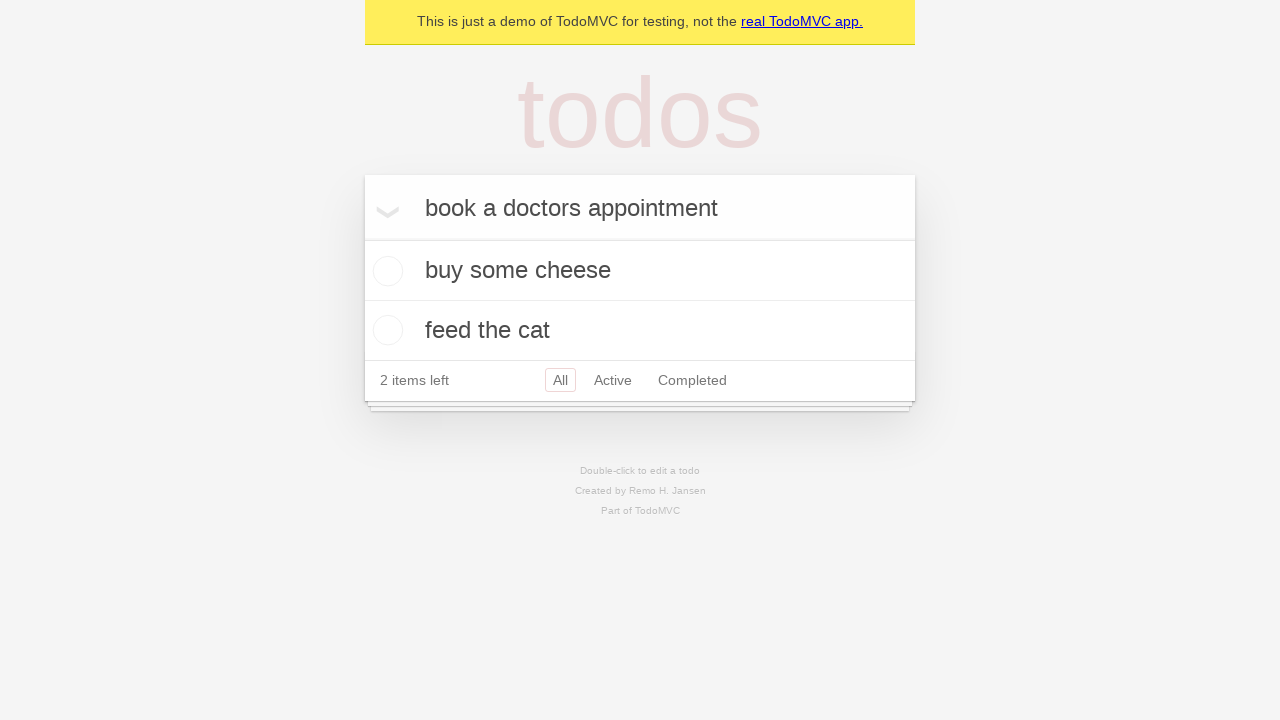

Pressed Enter to add todo 'book a doctors appointment' on internal:attr=[placeholder="What needs to be done?"i]
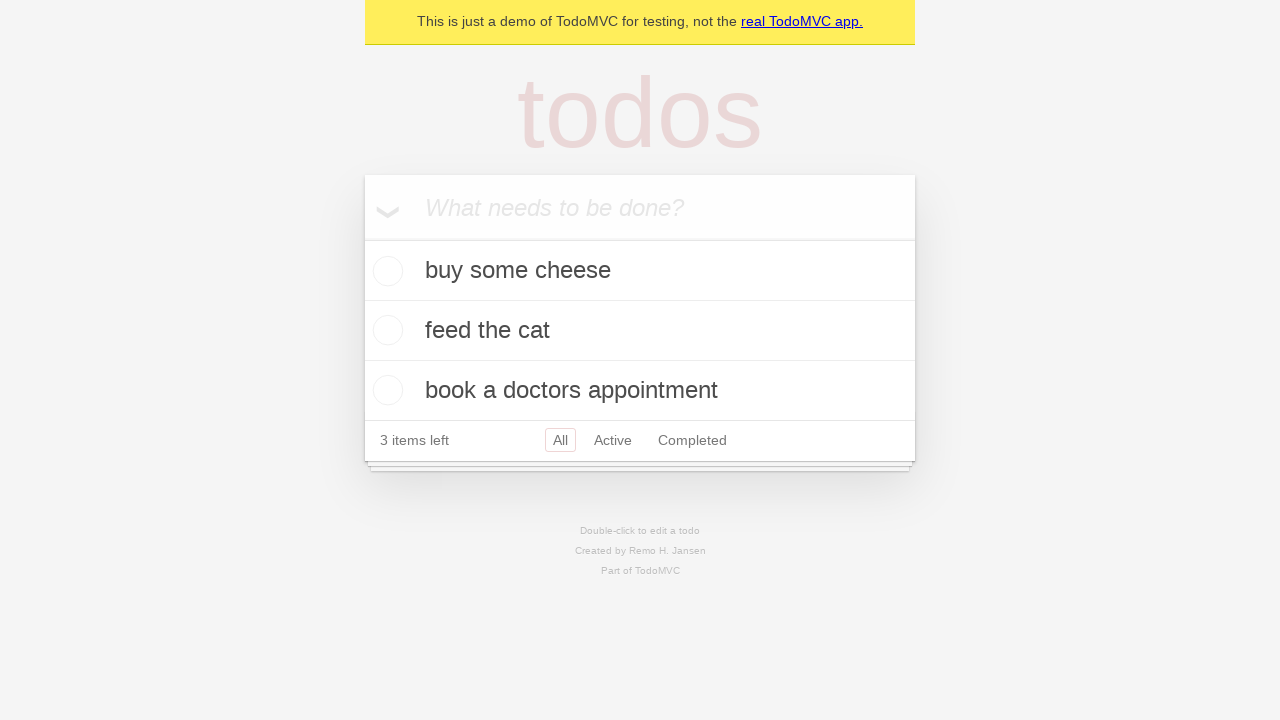

Waited for all 3 todo items to load
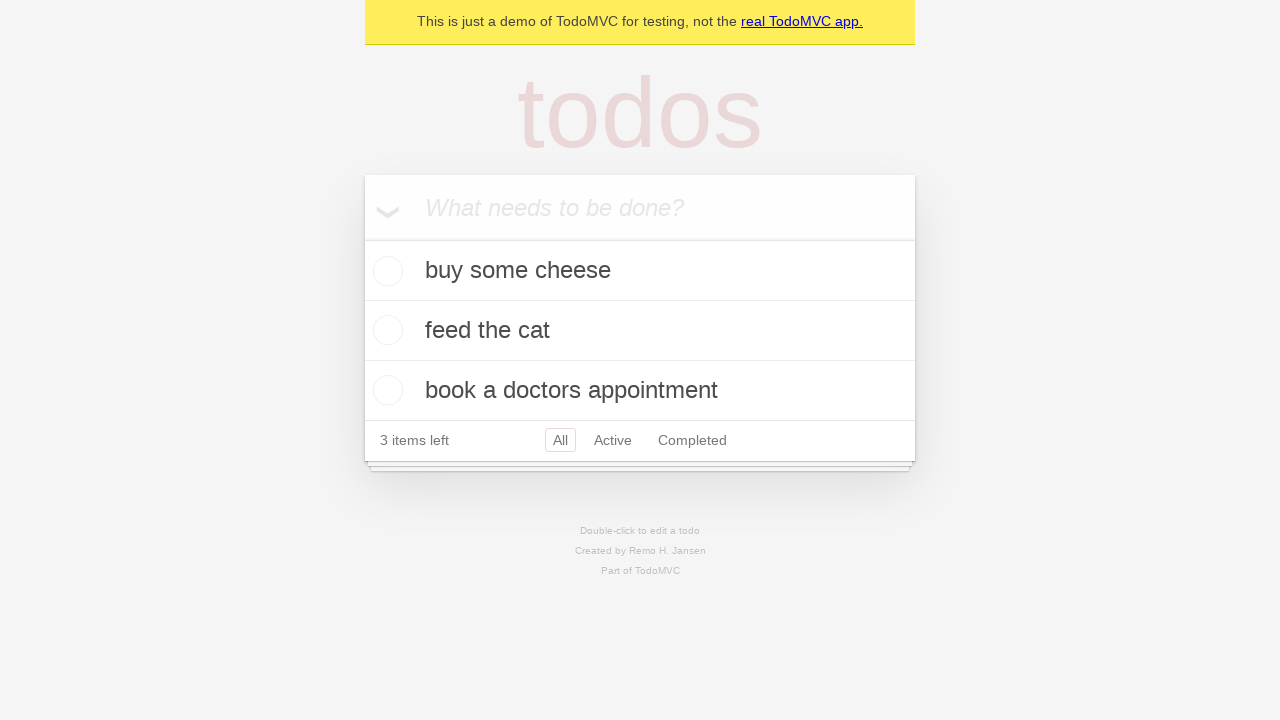

Double-clicked second todo item to enter edit mode at (640, 331) on [data-testid='todo-item'] >> nth=1
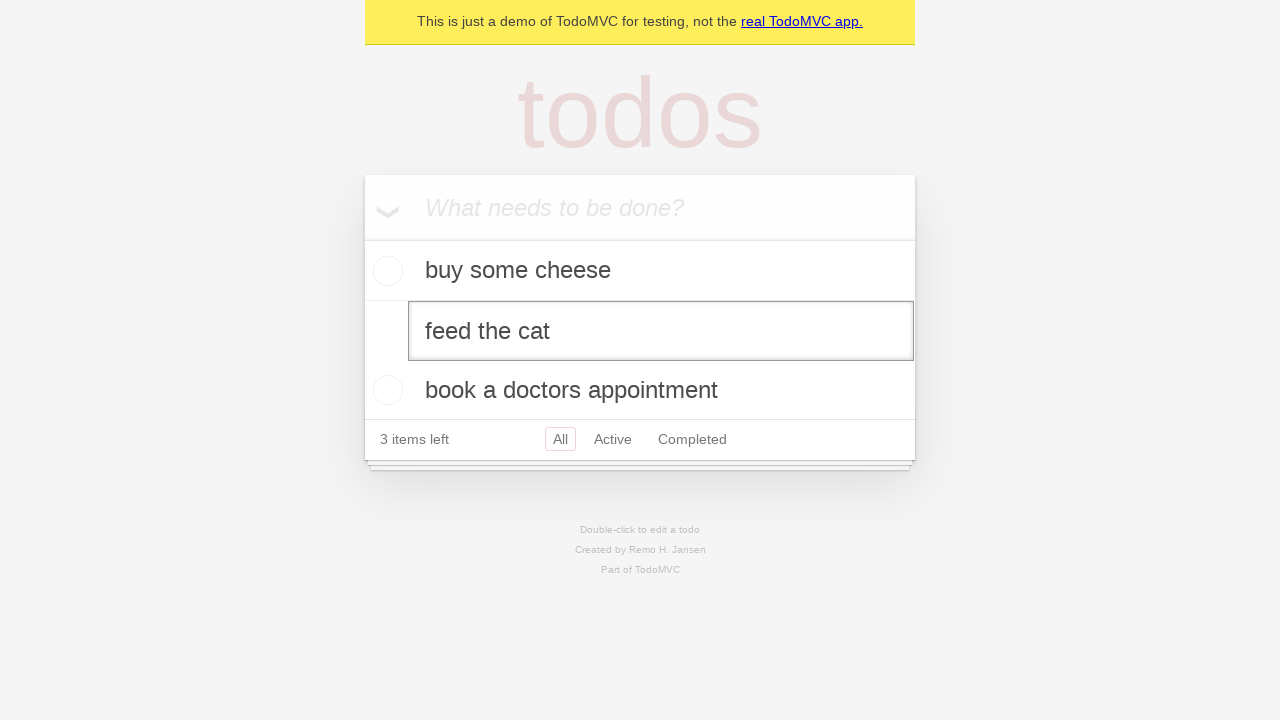

Changed todo text to 'buy some sausages' on [data-testid='todo-item'] >> nth=1 >> internal:role=textbox[name="Edit"i]
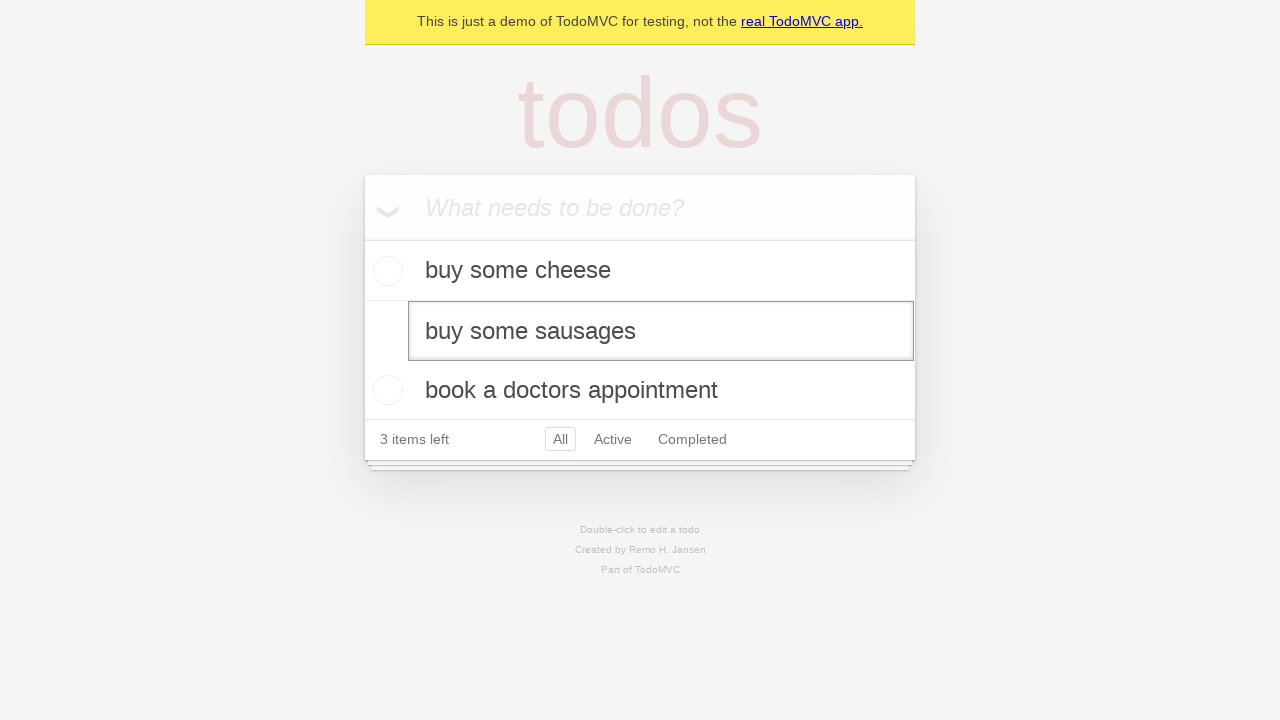

Pressed Enter to confirm the edited todo text on [data-testid='todo-item'] >> nth=1 >> internal:role=textbox[name="Edit"i]
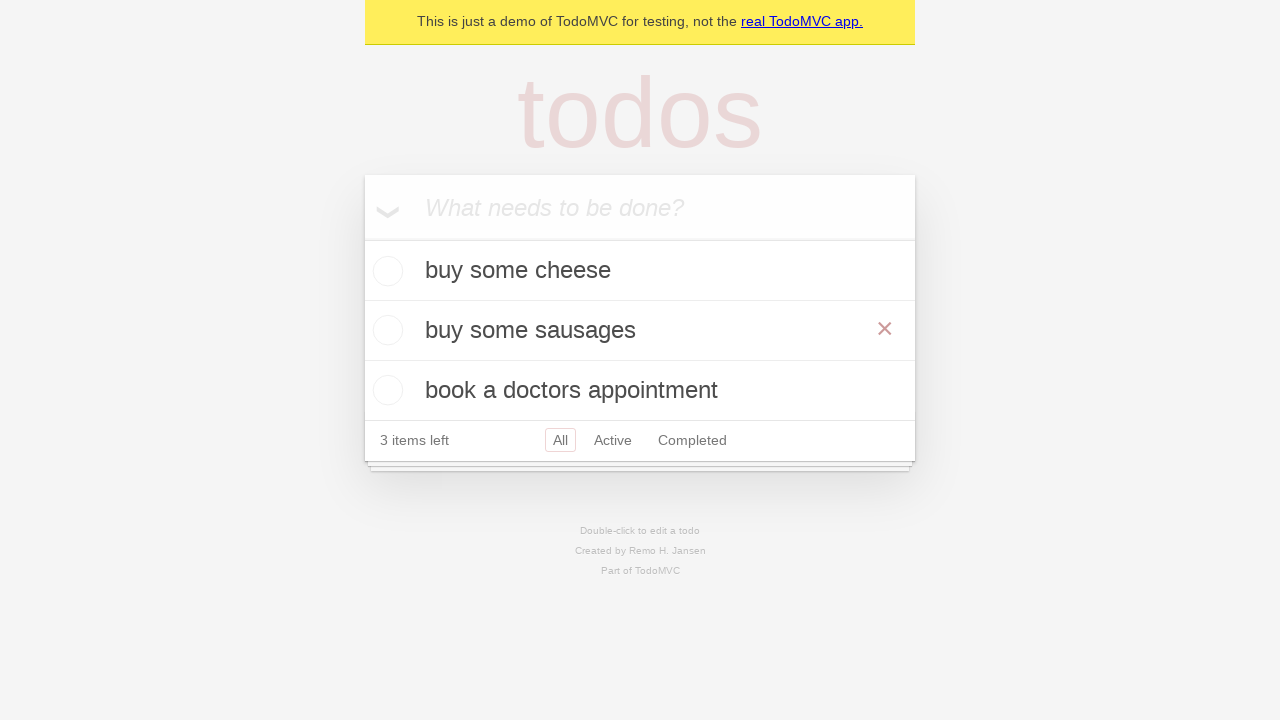

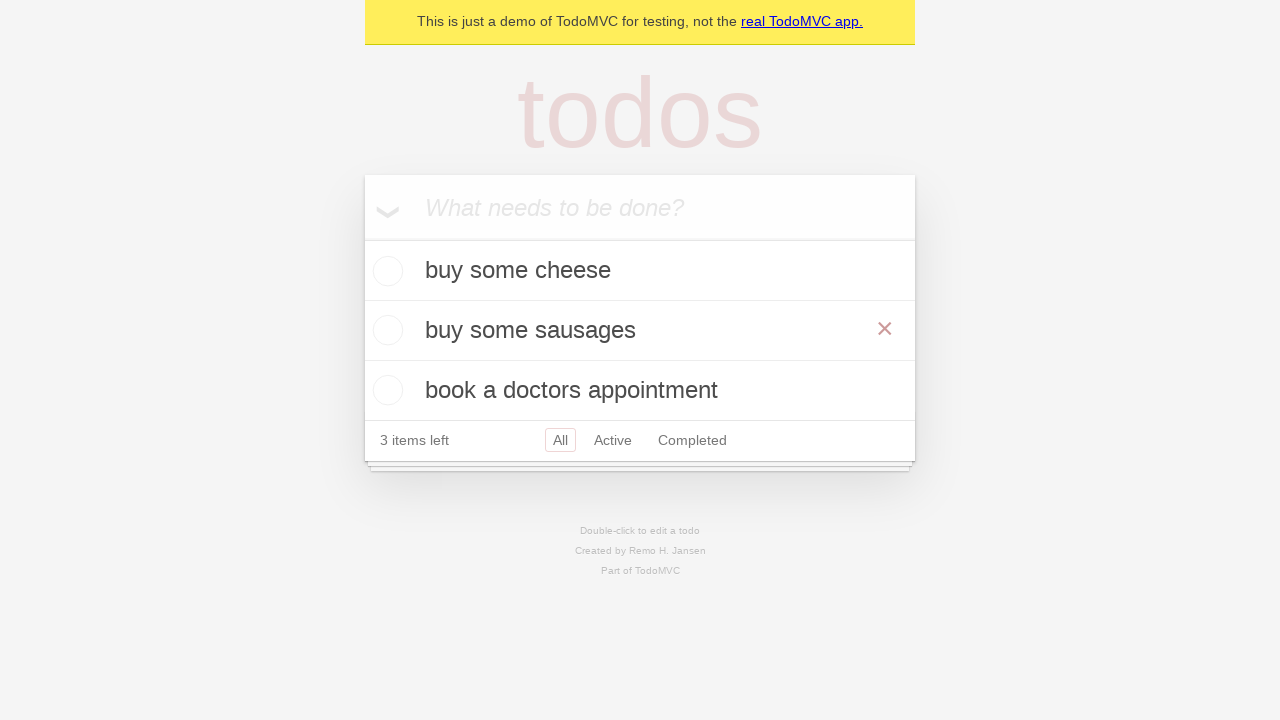